Tests checkbox handling on a blog practice page by selecting the first 3 checkboxes from a group of day-of-week checkboxes

Starting URL: https://testautomationpractice.blogspot.com/

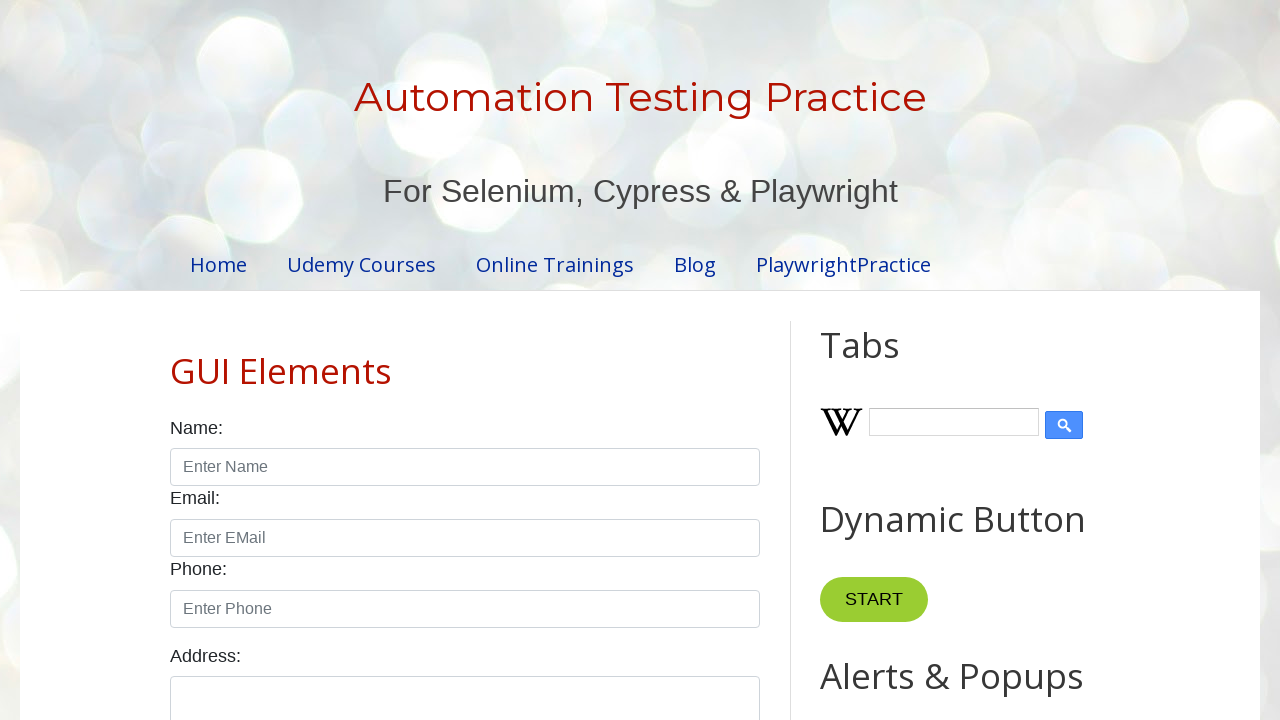

Navigated to blog practice page
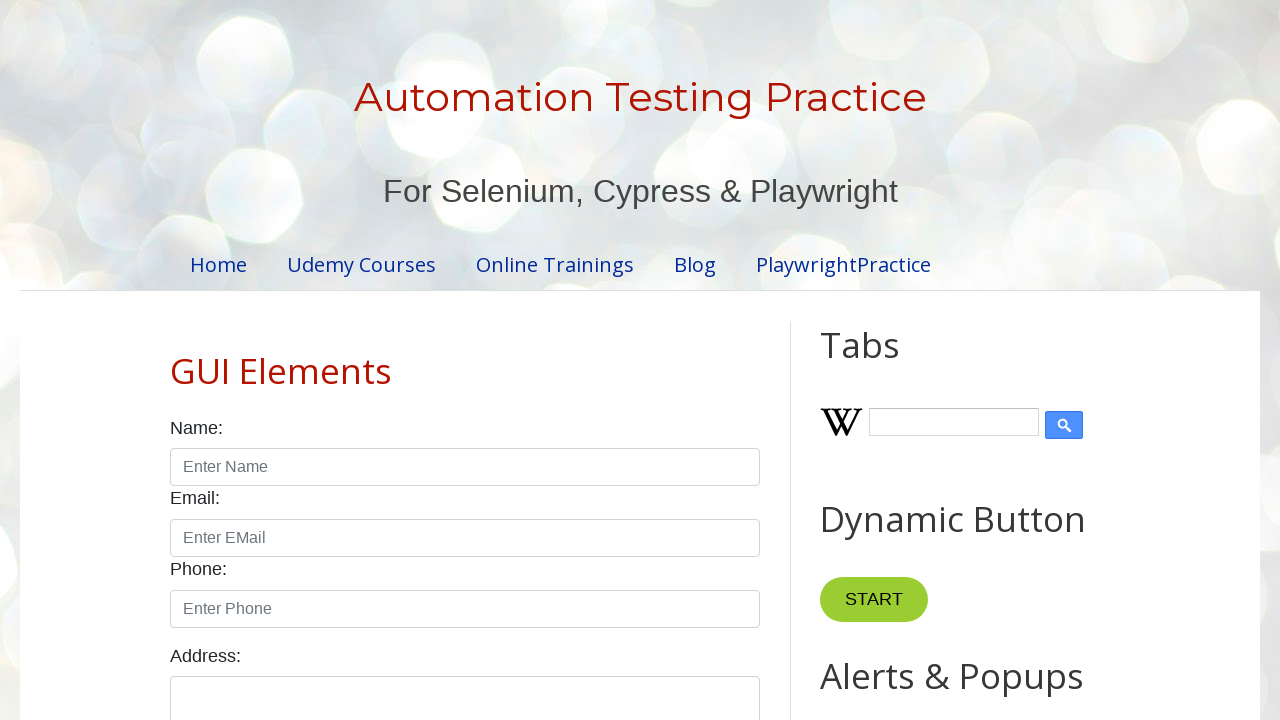

Located all day-of-week checkboxes
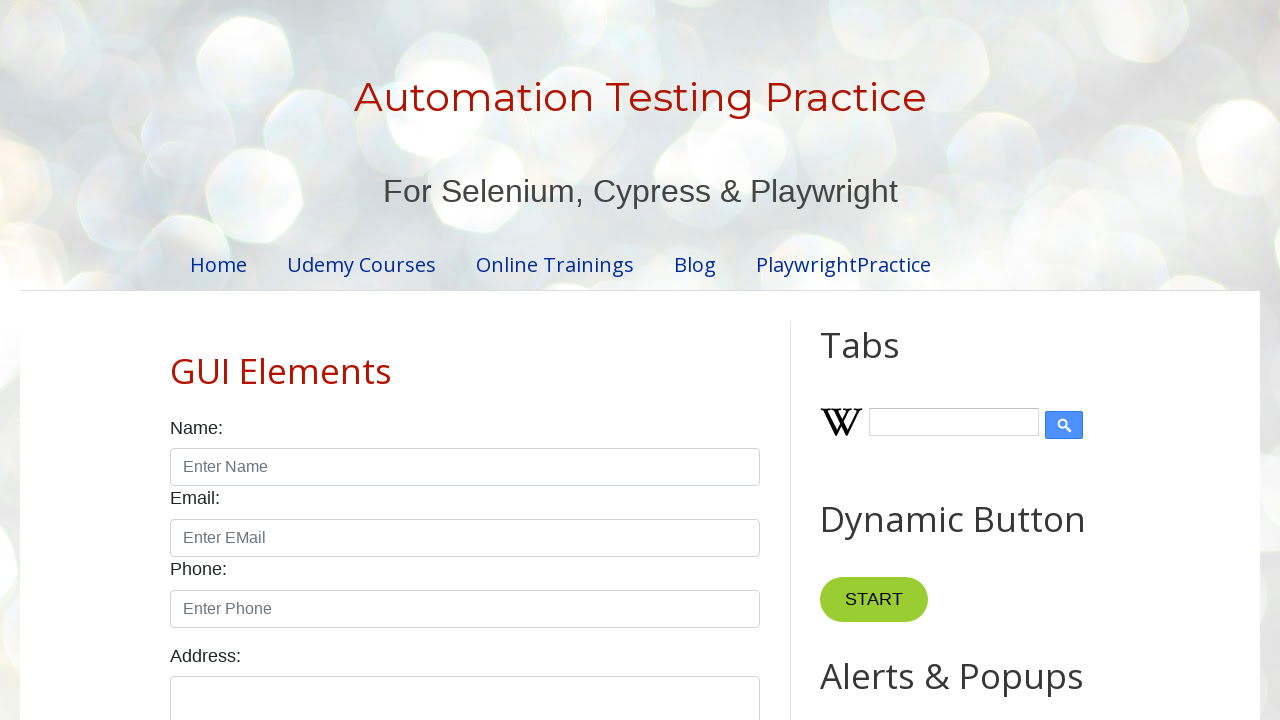

Clicked checkbox 1 of 3 at (176, 360) on xpath=//input[@class='form-check-input' and @type='checkbox'] >> nth=0
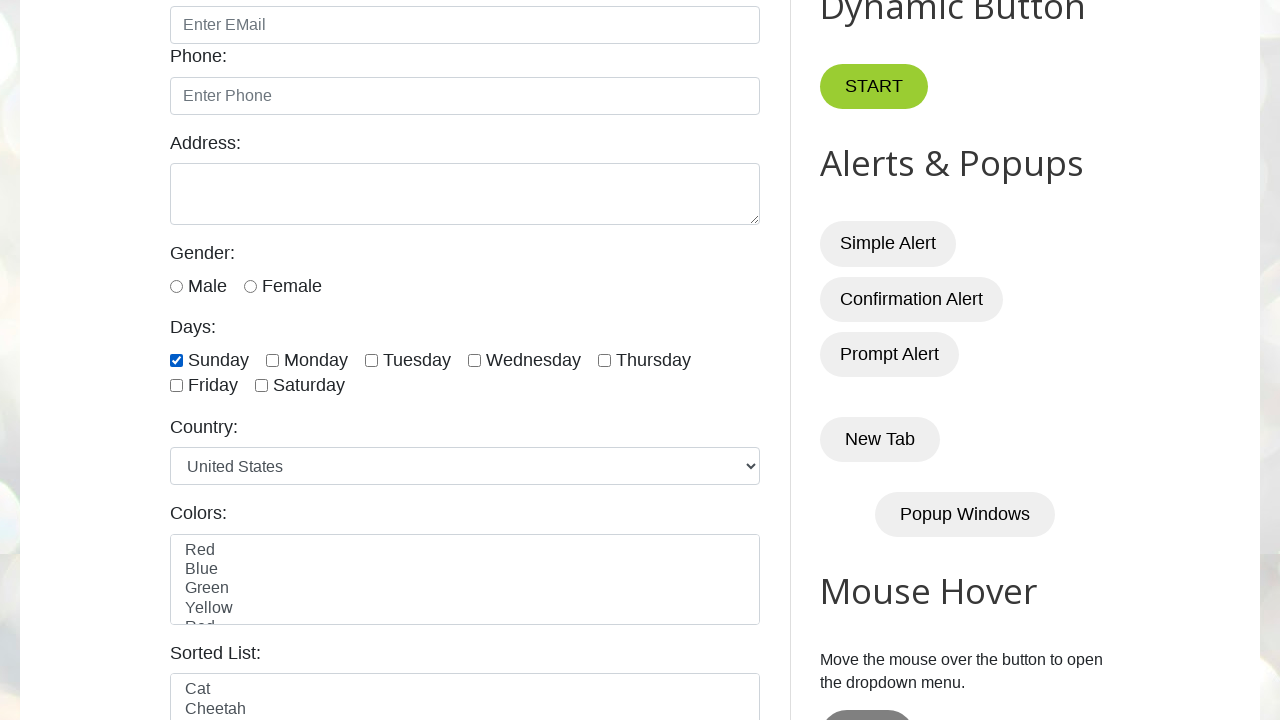

Clicked checkbox 2 of 3 at (272, 360) on xpath=//input[@class='form-check-input' and @type='checkbox'] >> nth=1
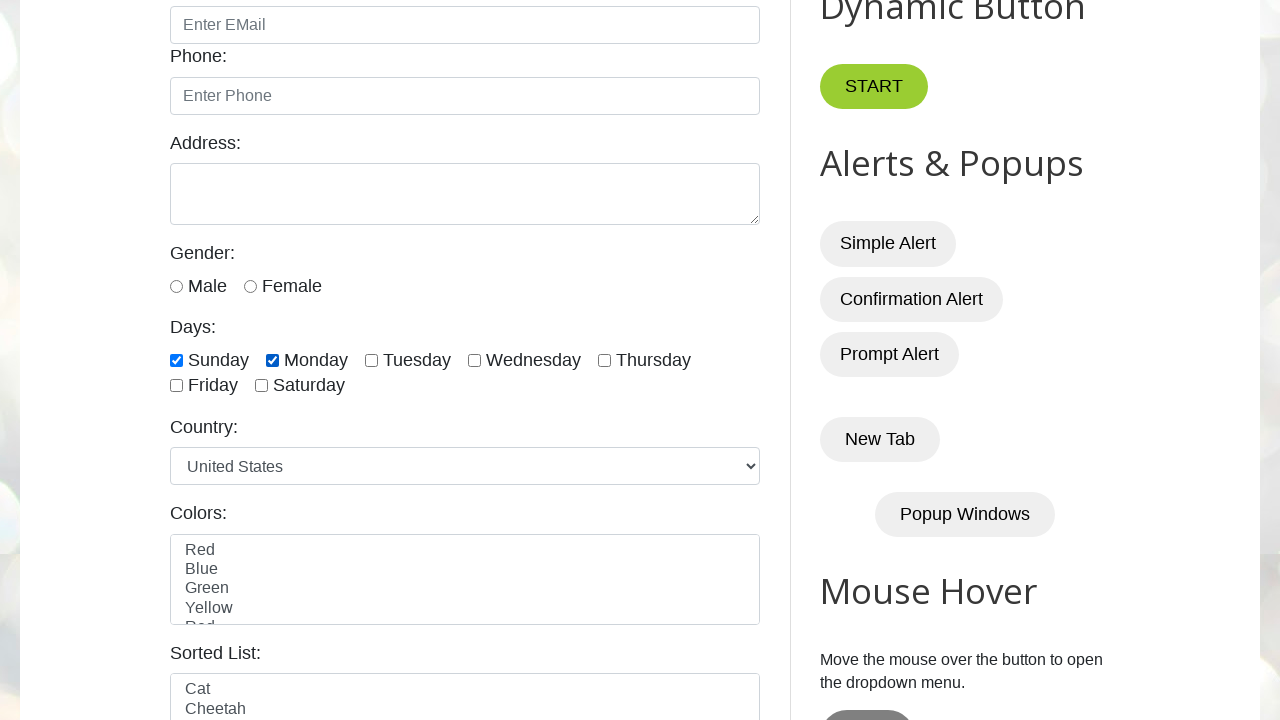

Clicked checkbox 3 of 3 at (372, 360) on xpath=//input[@class='form-check-input' and @type='checkbox'] >> nth=2
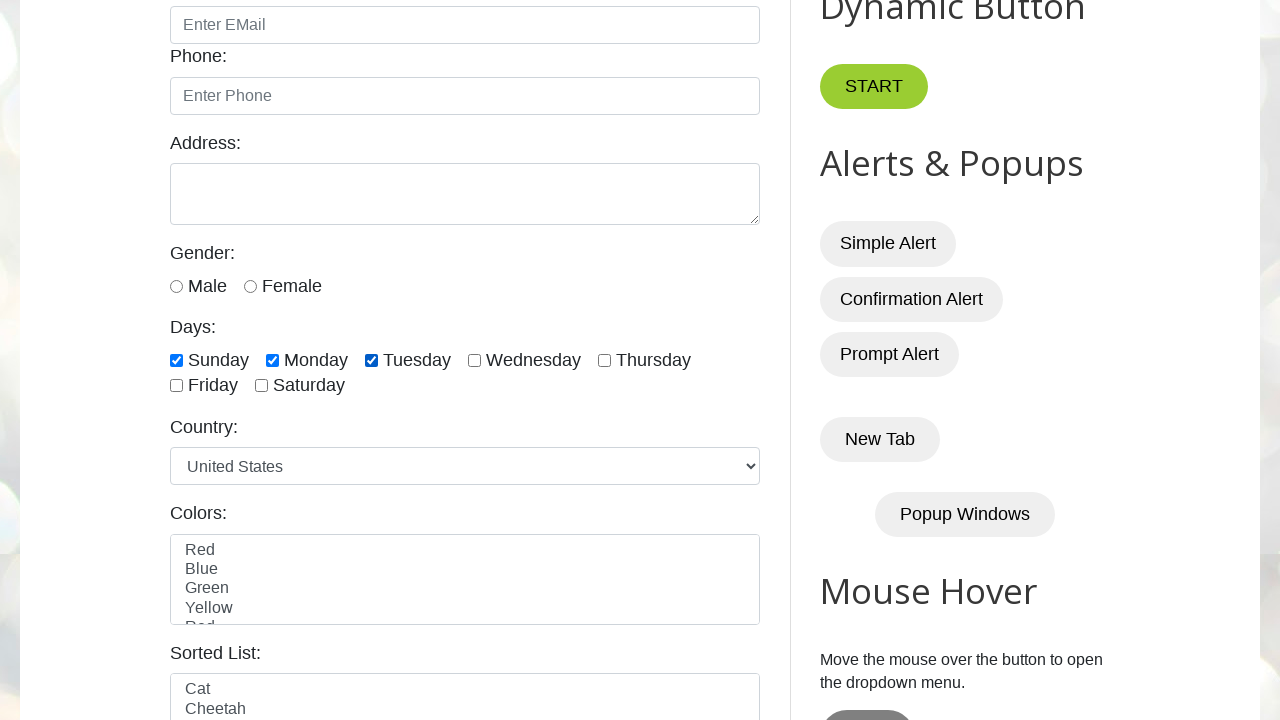

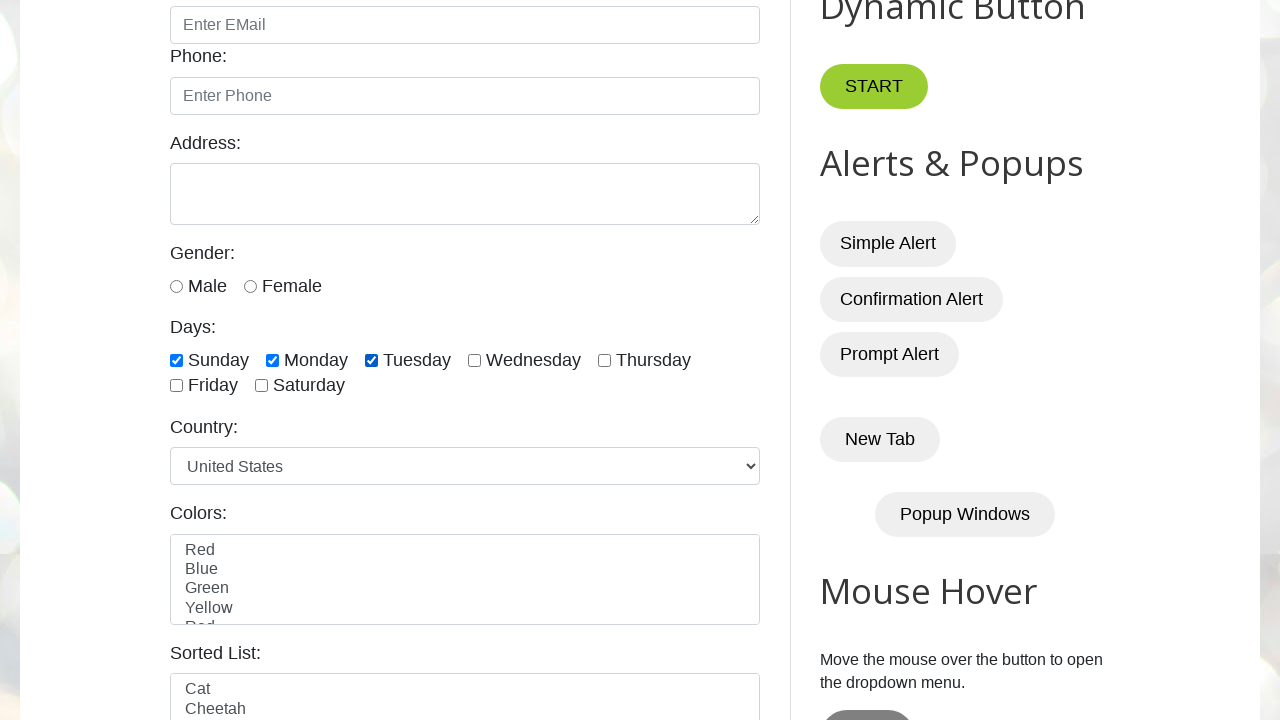